Tests dropdown select functionality by navigating to the dropdown page and selecting options using different methods (by index, by value, and by visible text)

Starting URL: https://the-internet.herokuapp.com

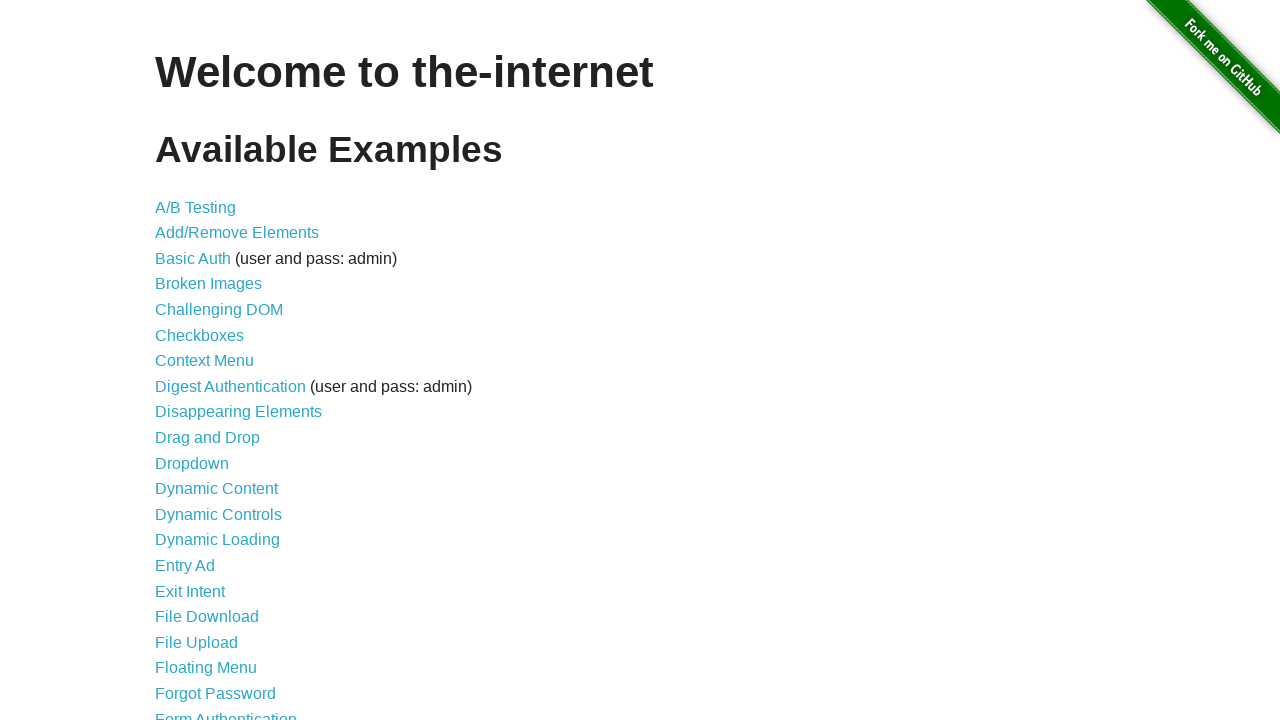

Clicked on Dropdown link to navigate to dropdown page at (192, 463) on text=Dropdown
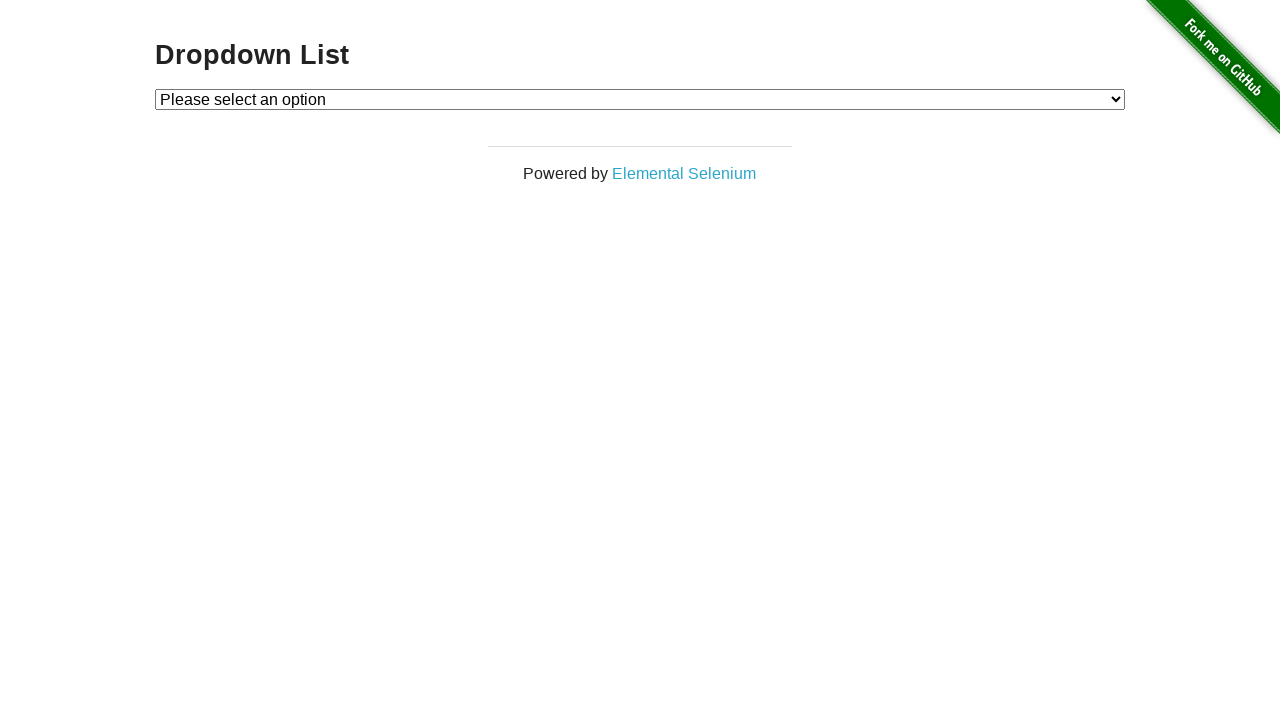

Dropdown element became visible
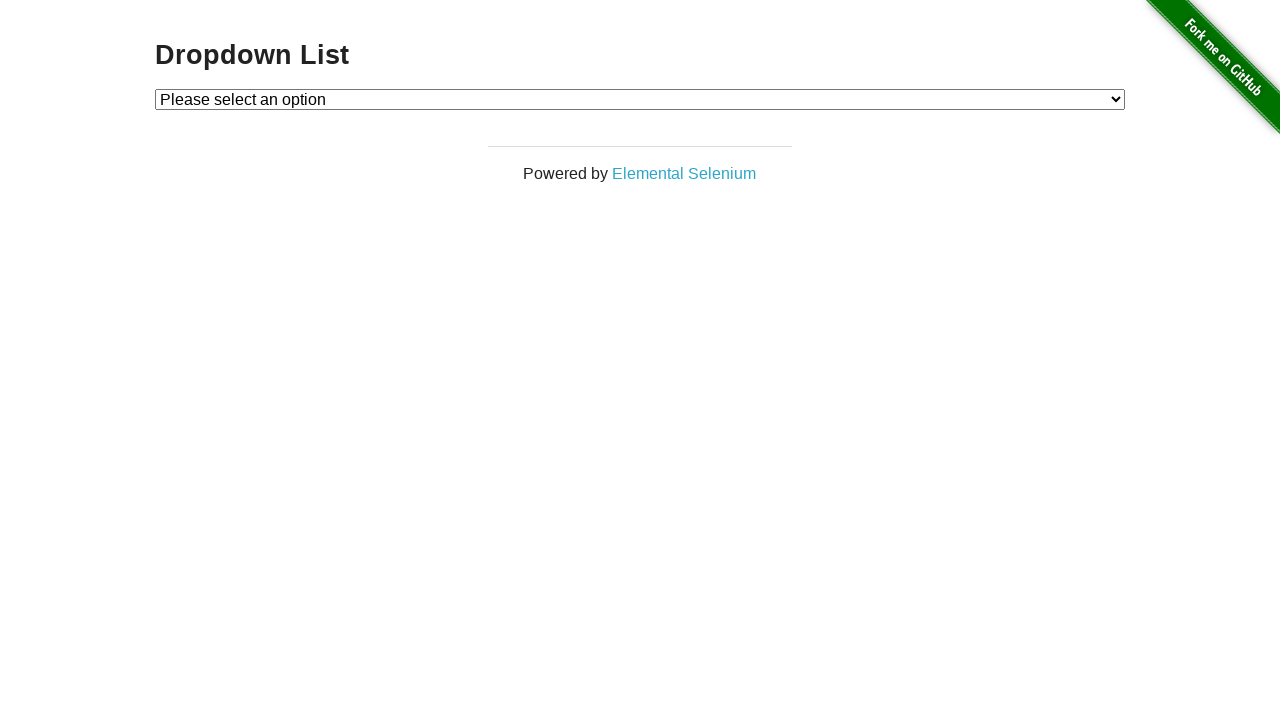

Selected Option 1 by index on #dropdown
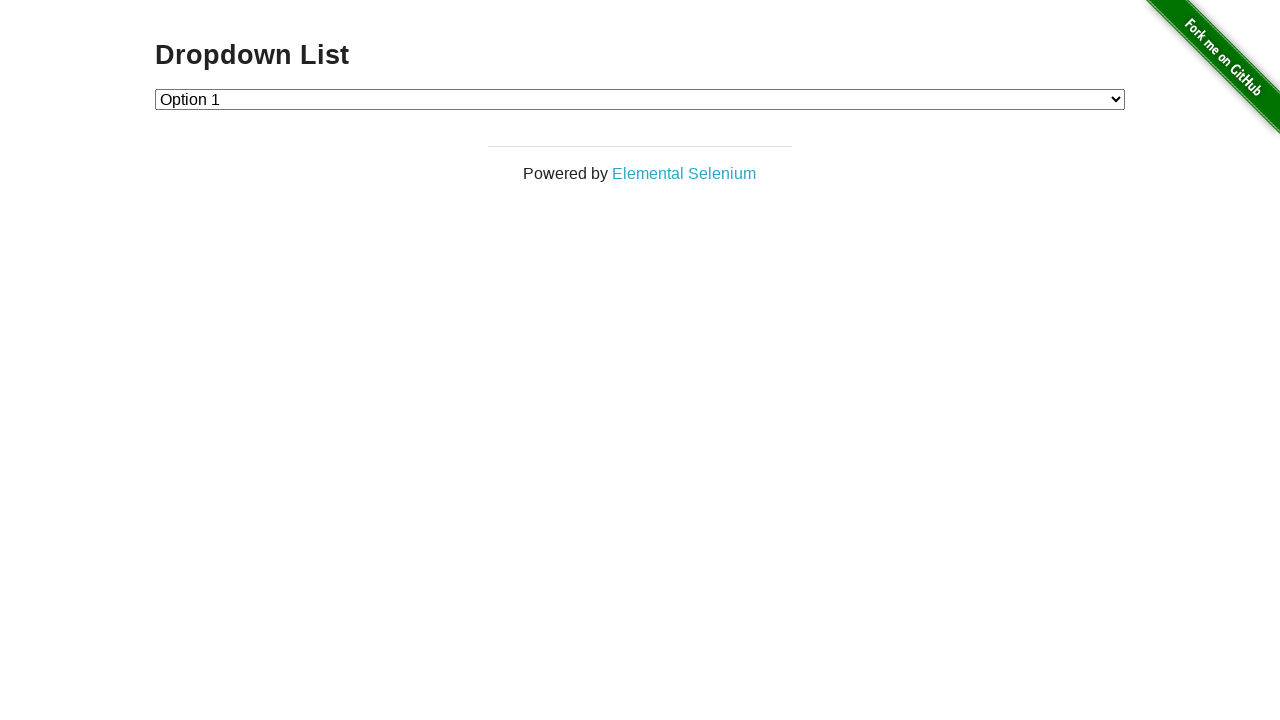

Selected Option 2 by value on #dropdown
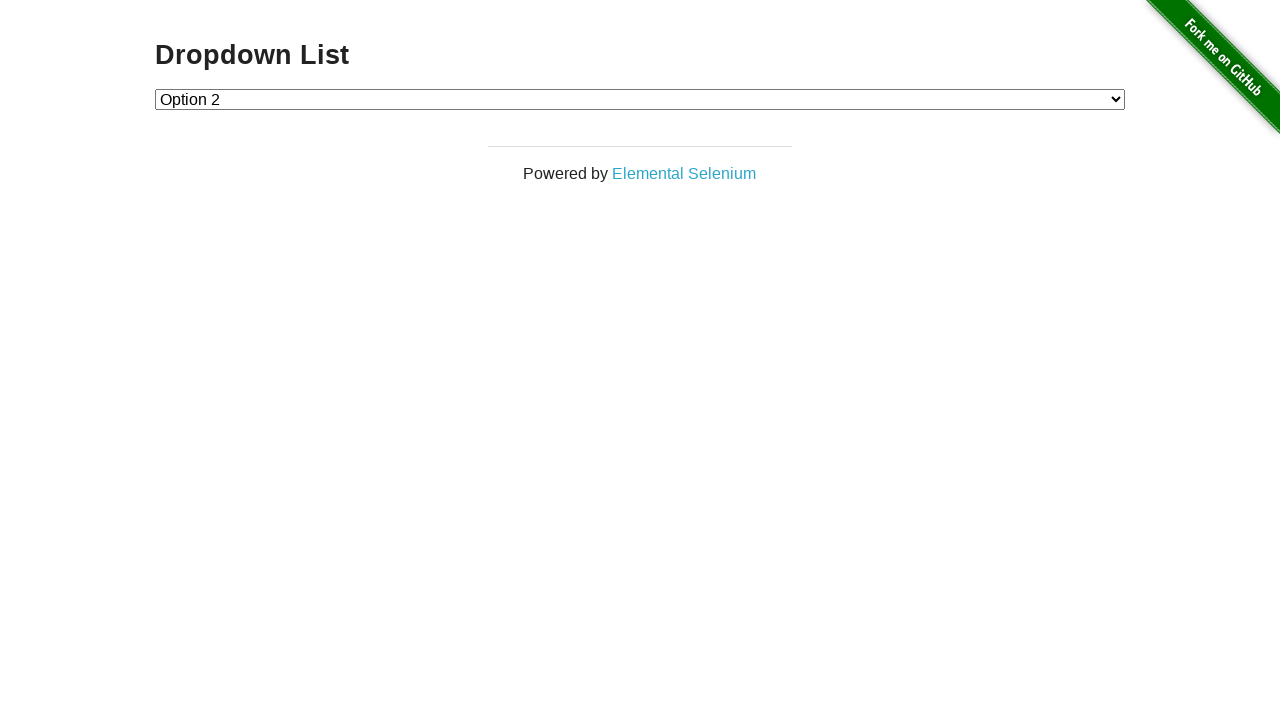

Selected Option 1 by visible text on #dropdown
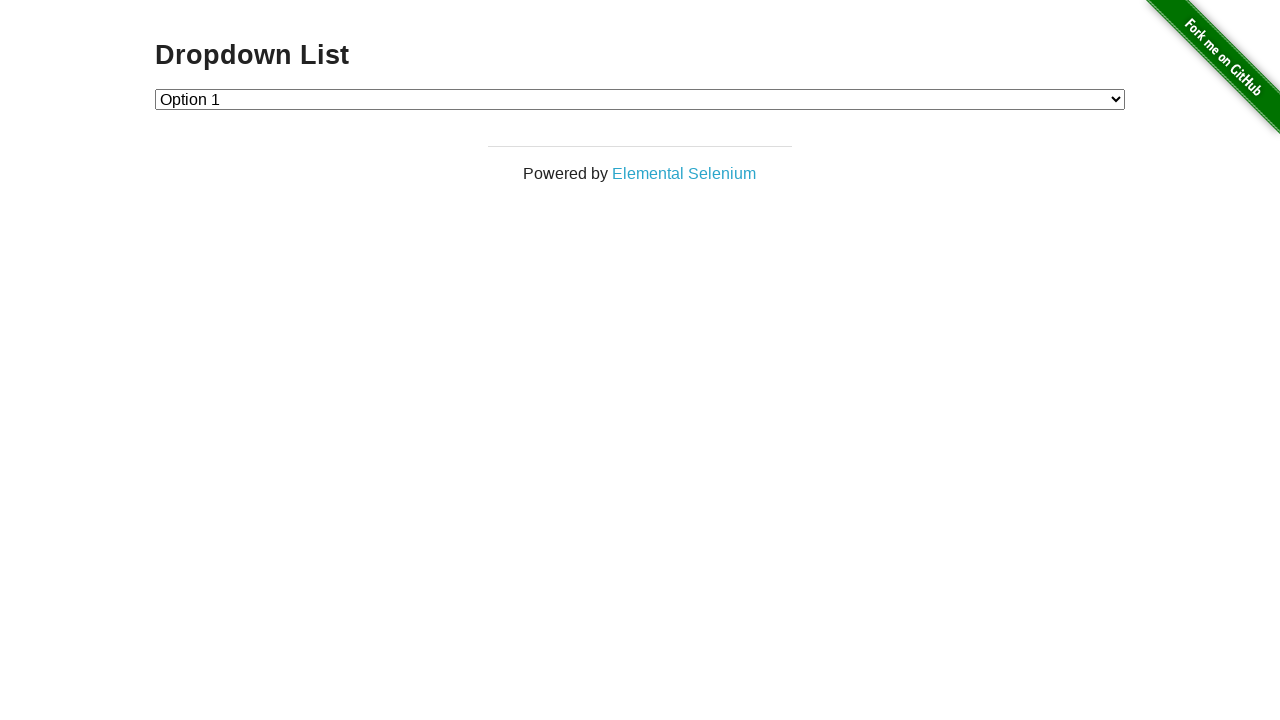

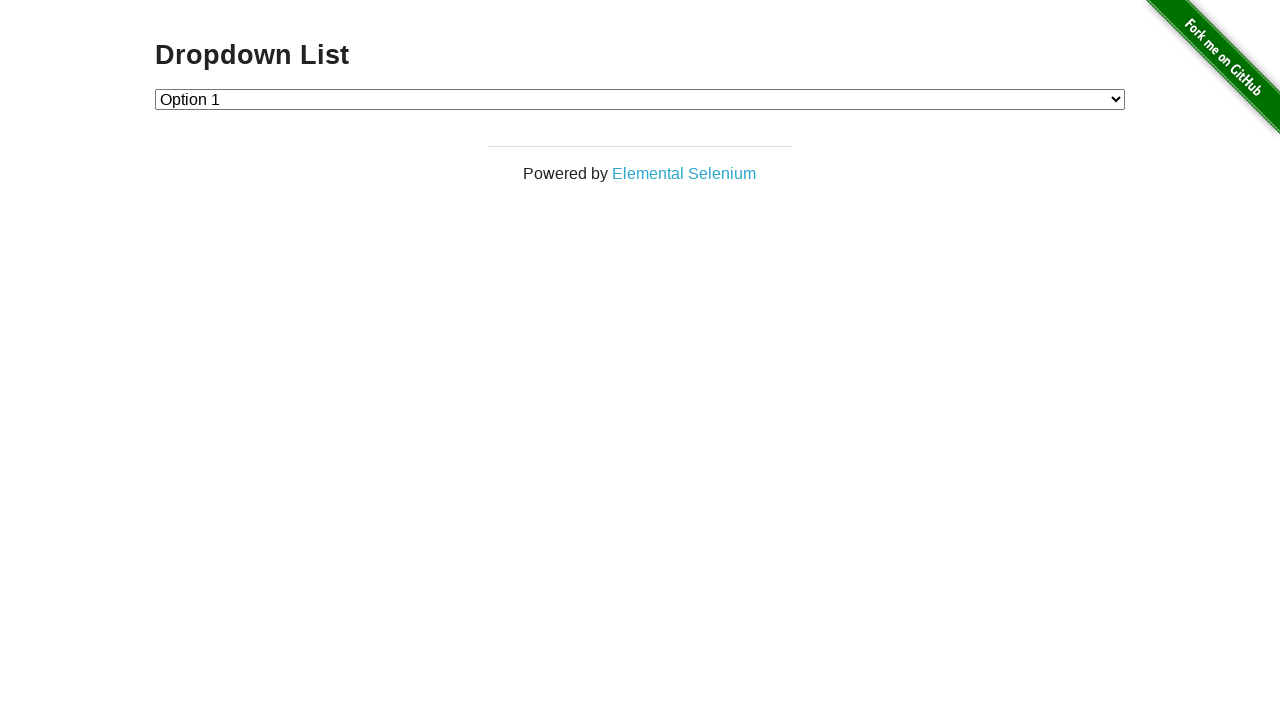